Tests a riddle challenge by entering the answer "rock" into an input field, clicking a submit button, and verifying the password banner becomes visible.

Starting URL: https://techstepacademy.com/trial-of-the-stones

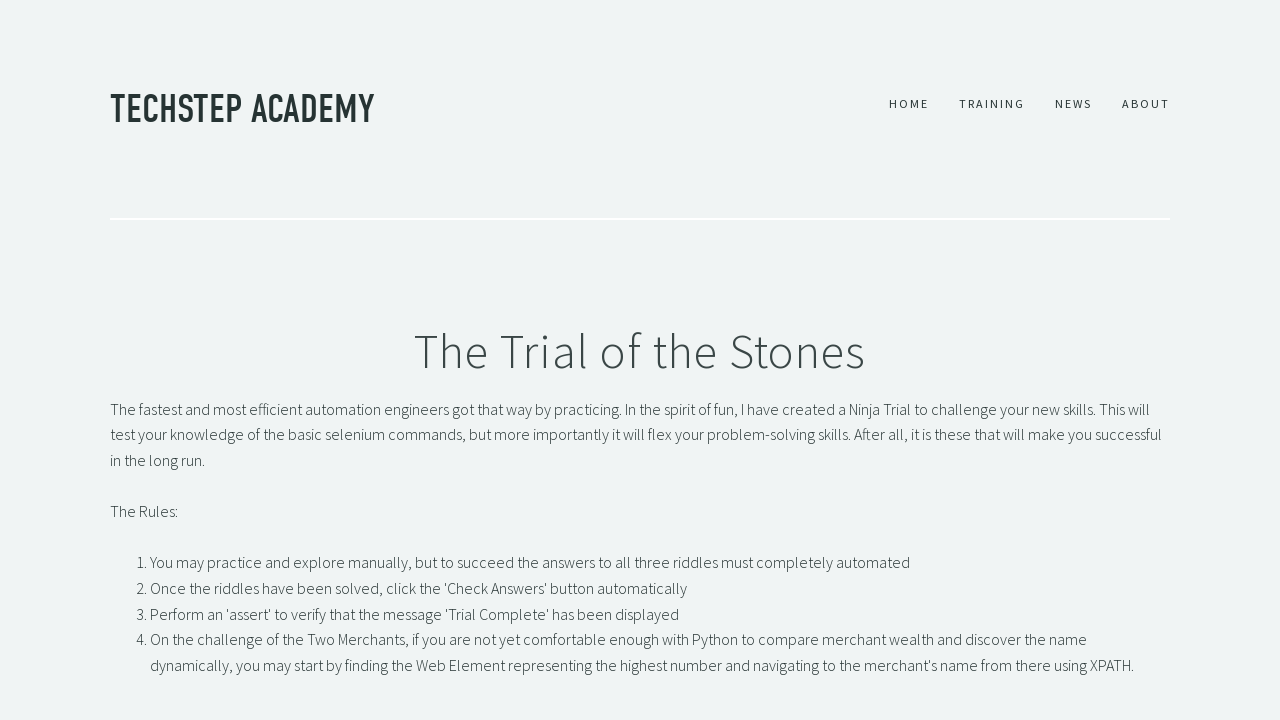

Filled riddle answer input field with 'rock' on input[id='r1Input']
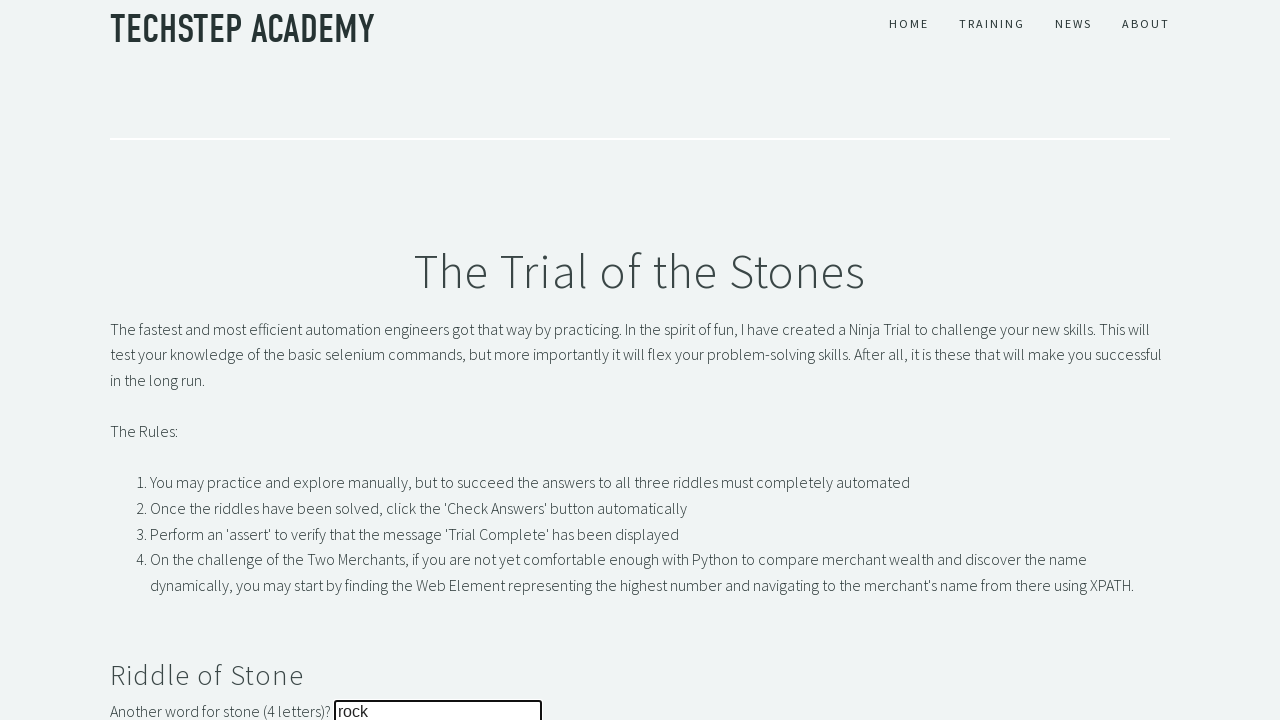

Clicked submit button for the stone riddle at (145, 360) on button[id='r1Btn']
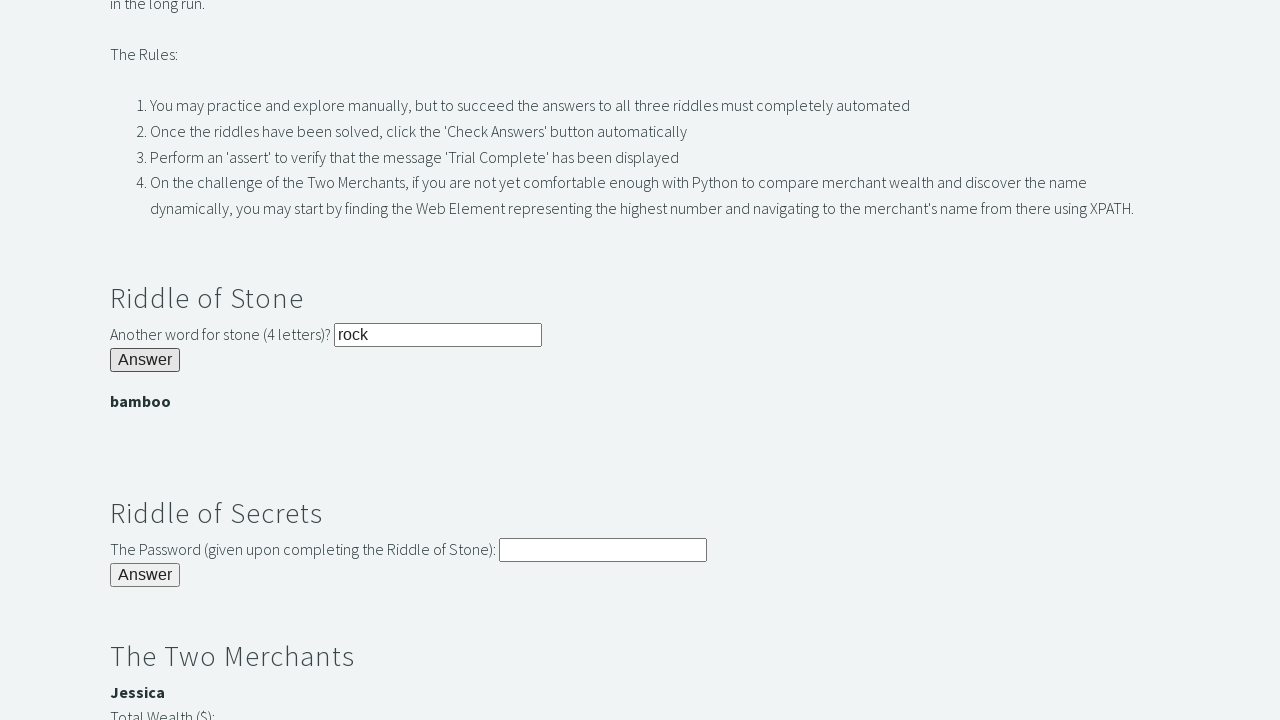

Password banner element became visible
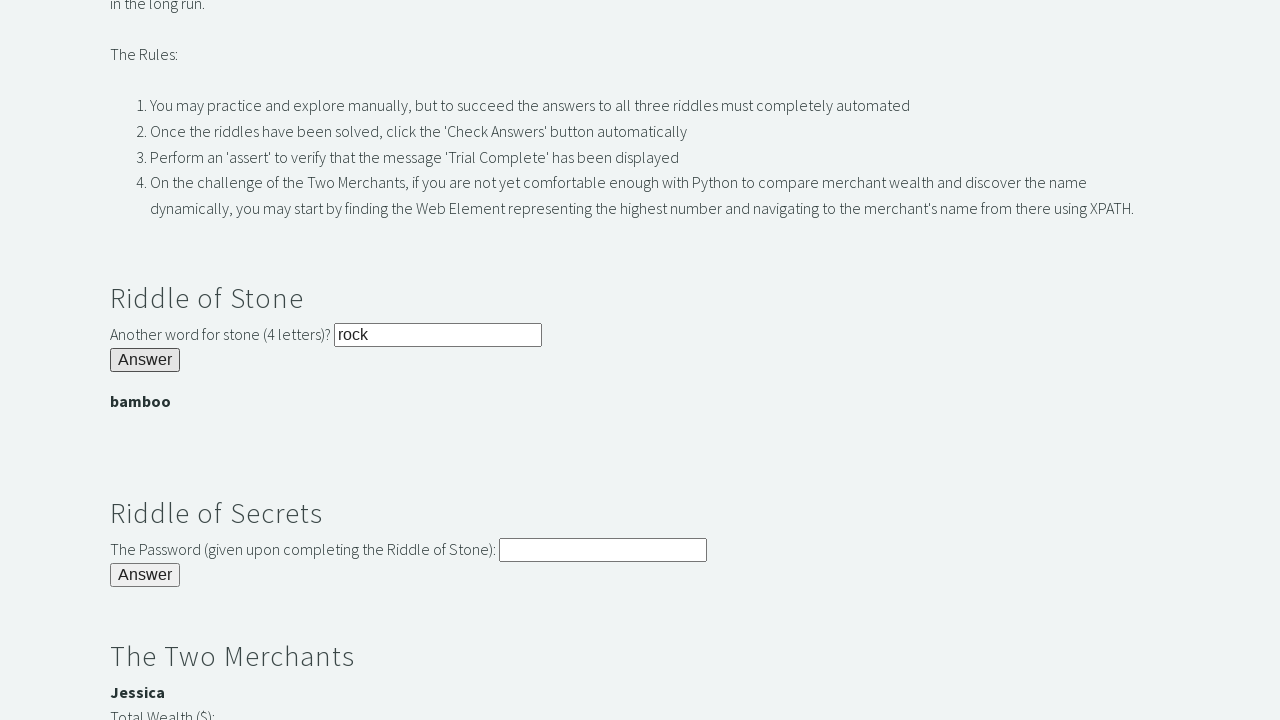

Verified password banner has display: block; style attribute
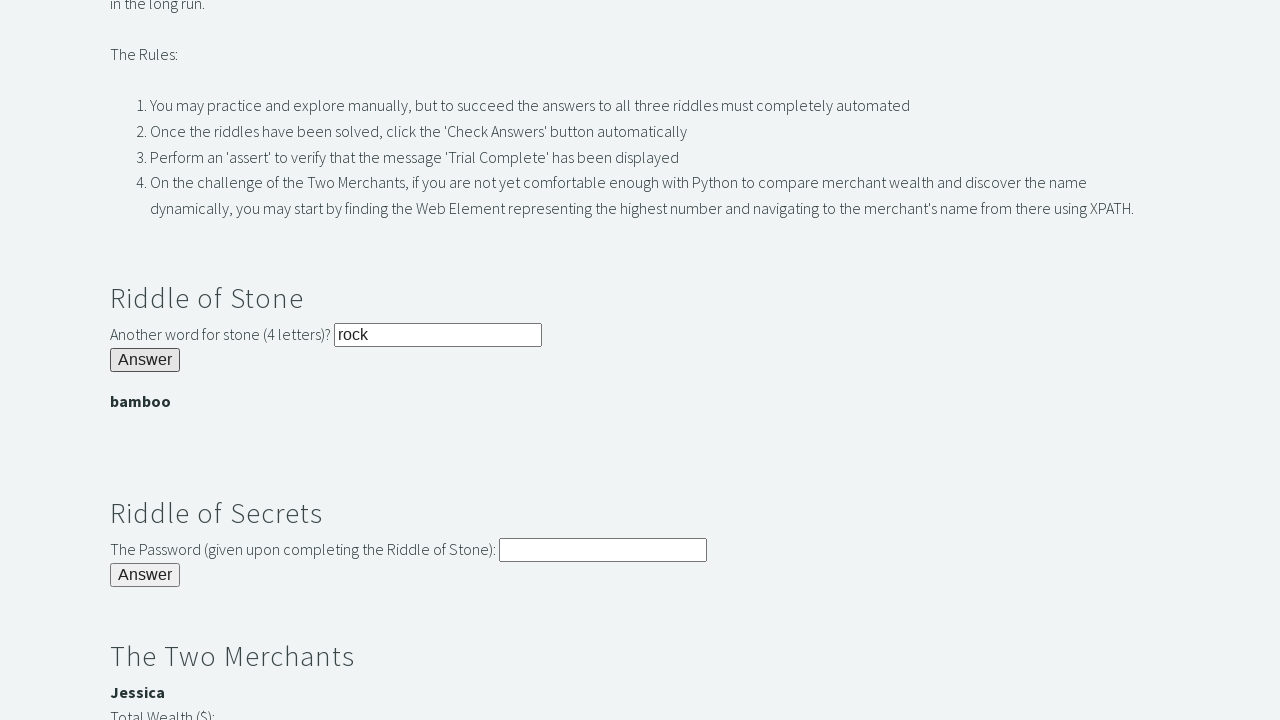

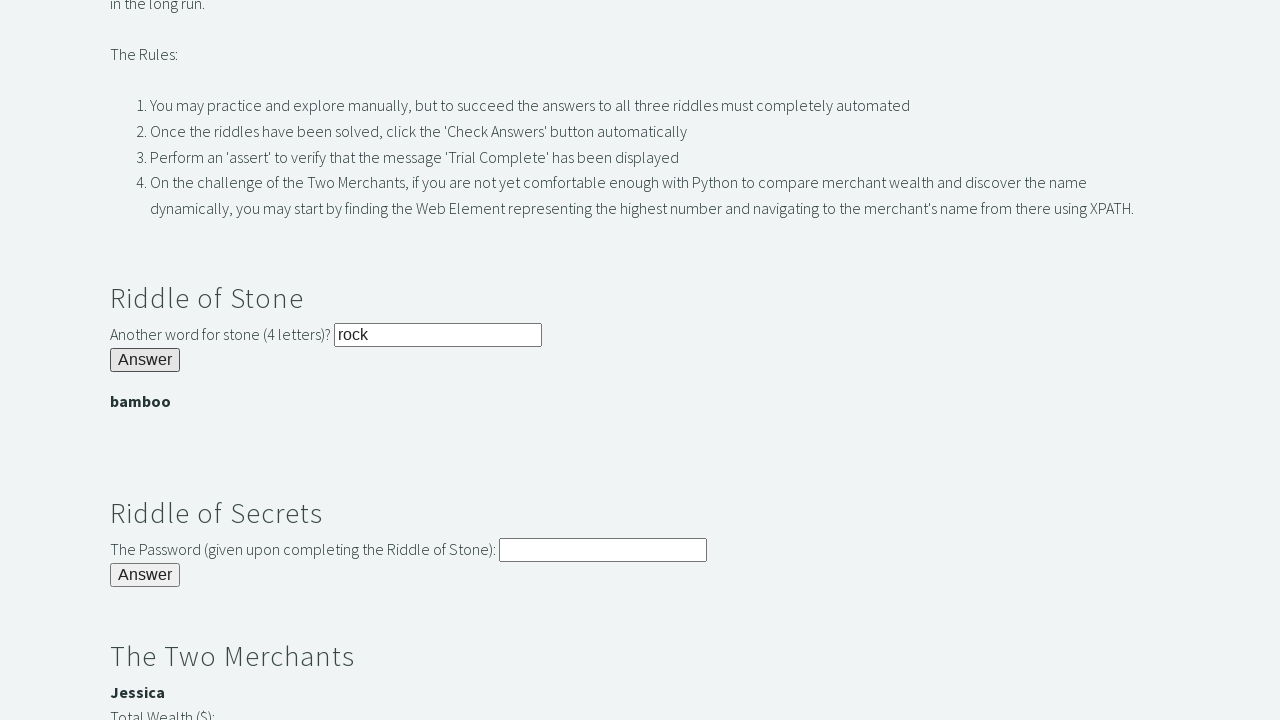